Tests double-click functionality by locating a button element and performing a double-click action on it

Starting URL: http://testautomationpractice.blogspot.com/

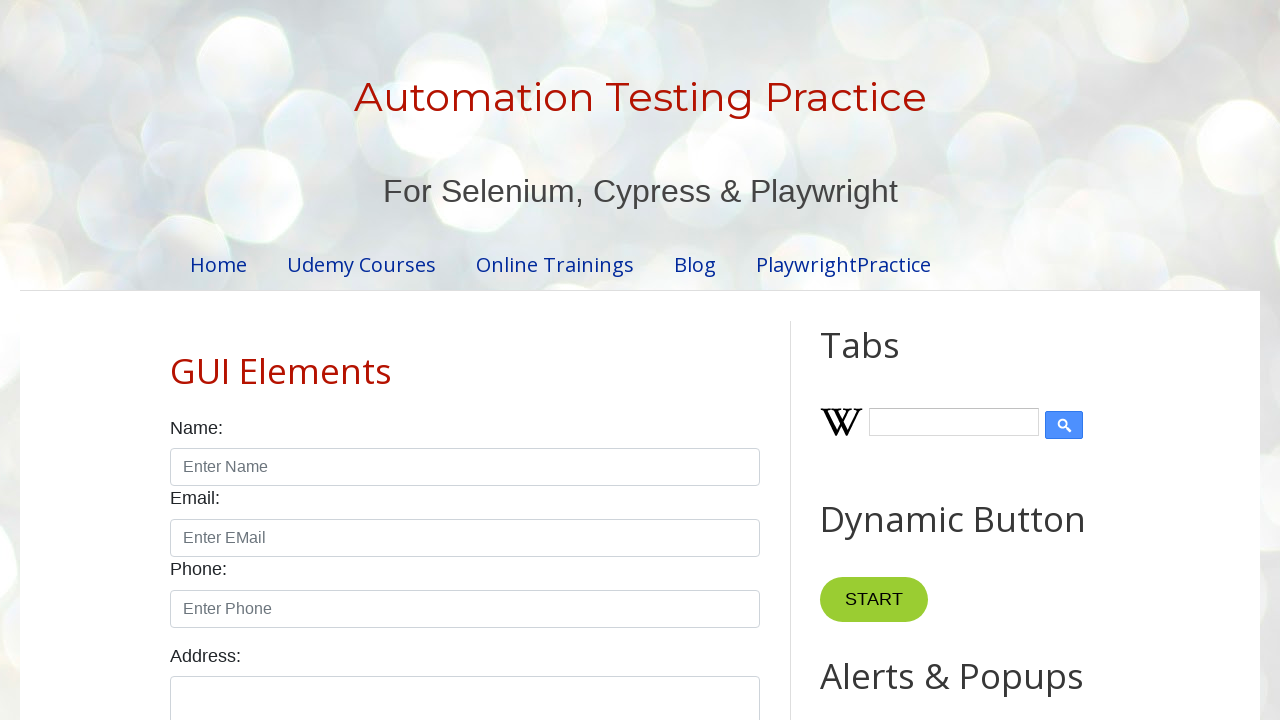

Waited for double-click button to be visible
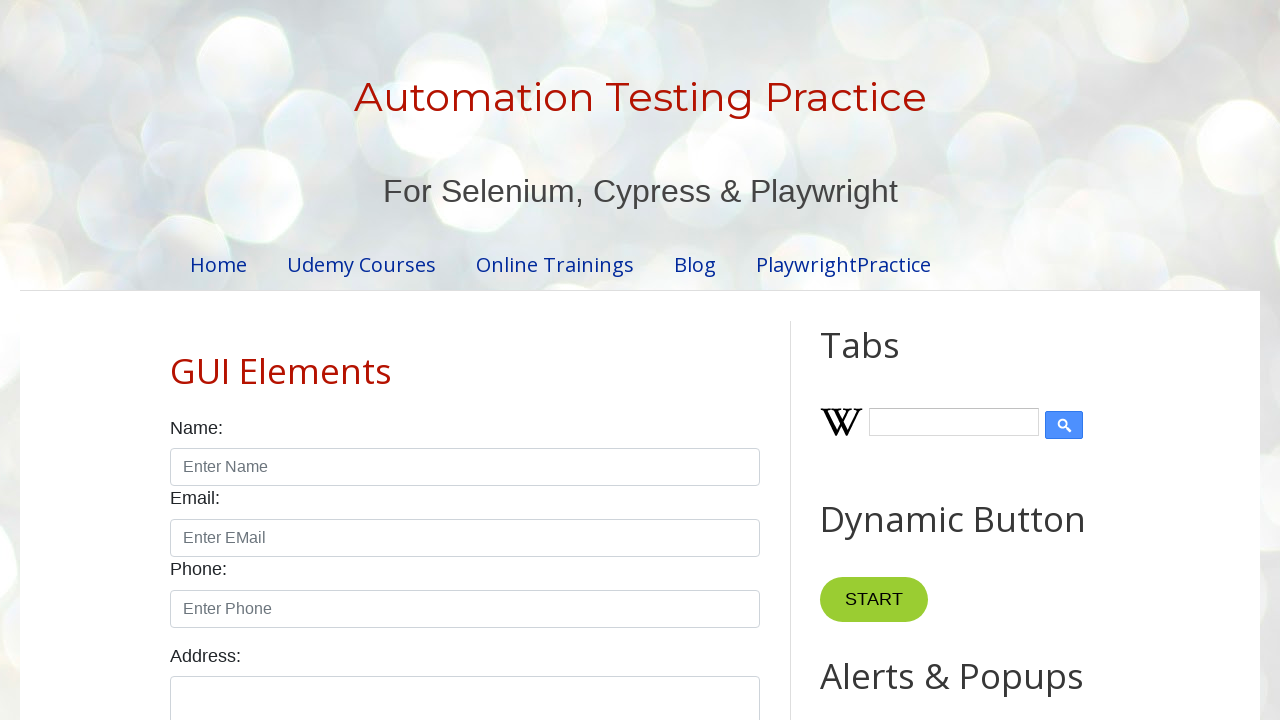

Performed double-click on the button at (885, 360) on xpath=//button[@ondblclick='myFunction1()']
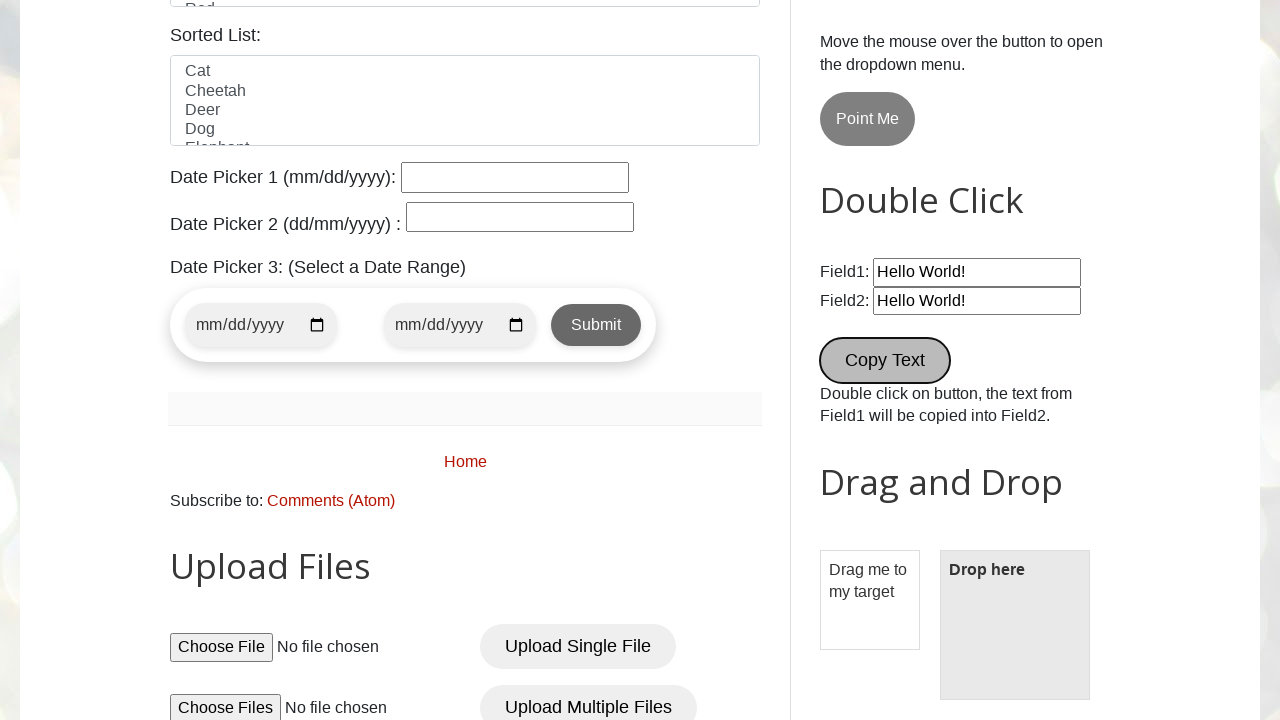

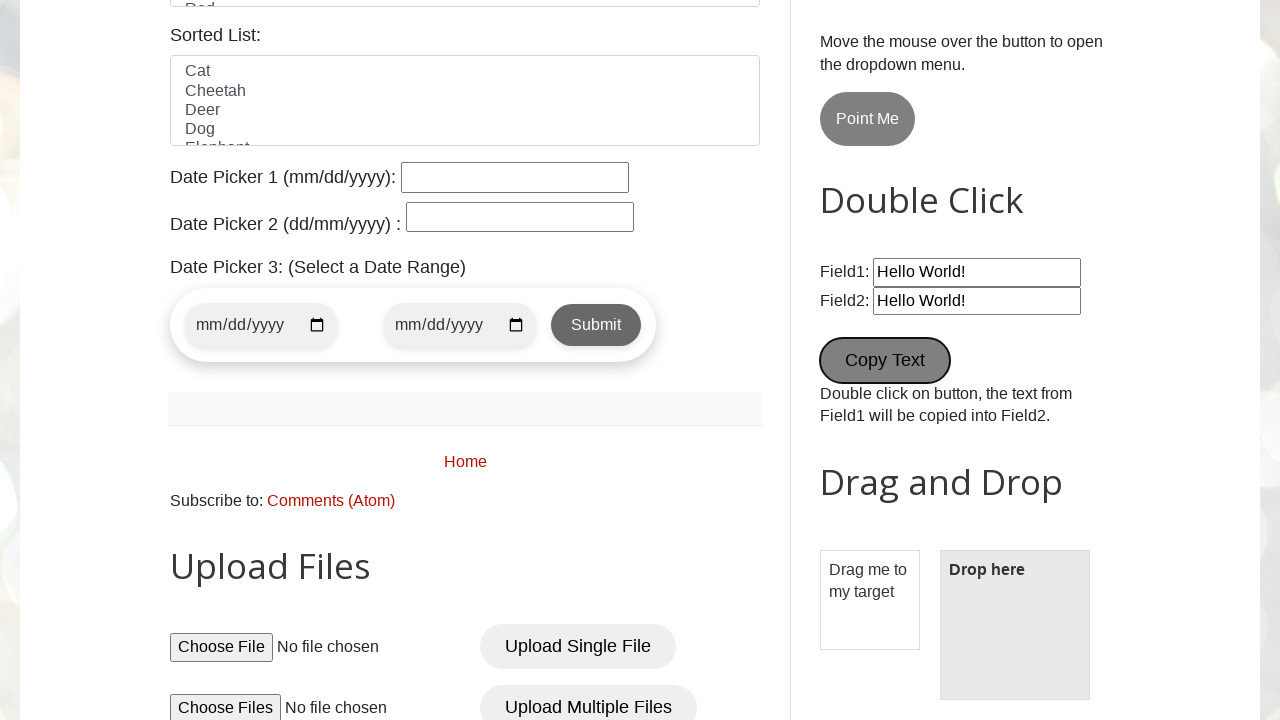